Tests alert handling by entering a name and accepting the alert dialog

Starting URL: https://codenboxautomationlab.com/practice/

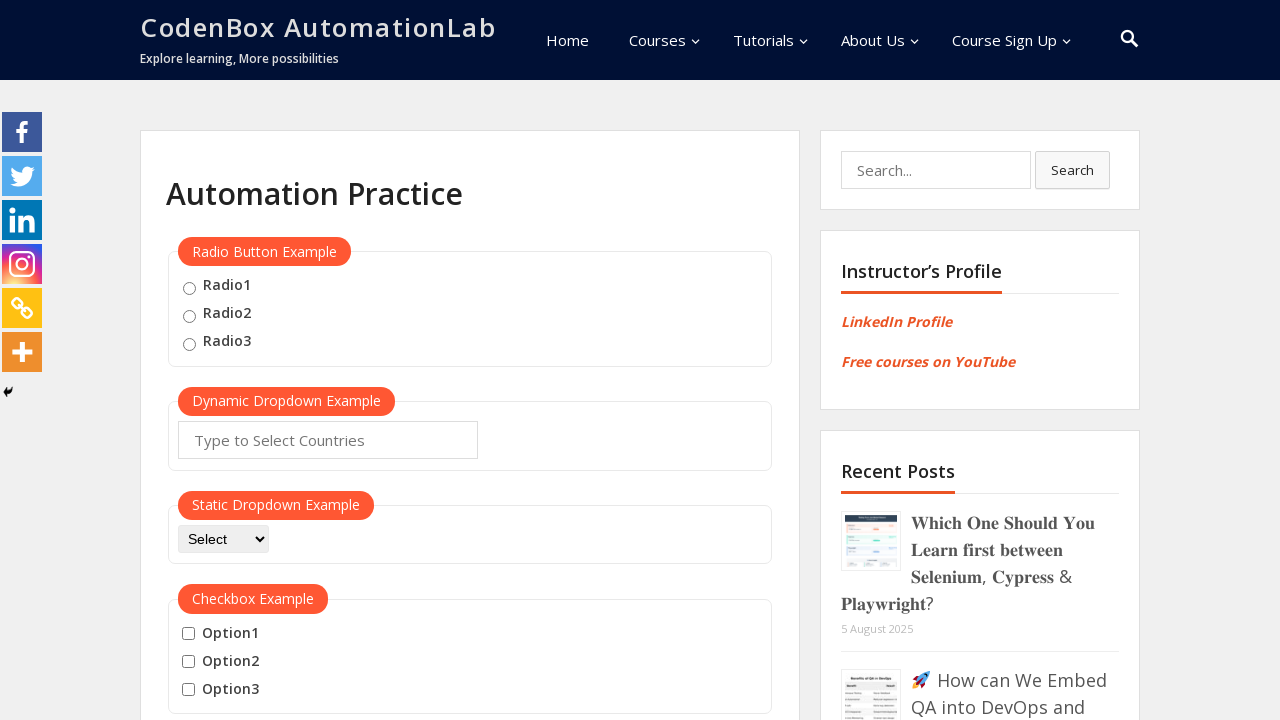

Filled name field with 'amer' on #name
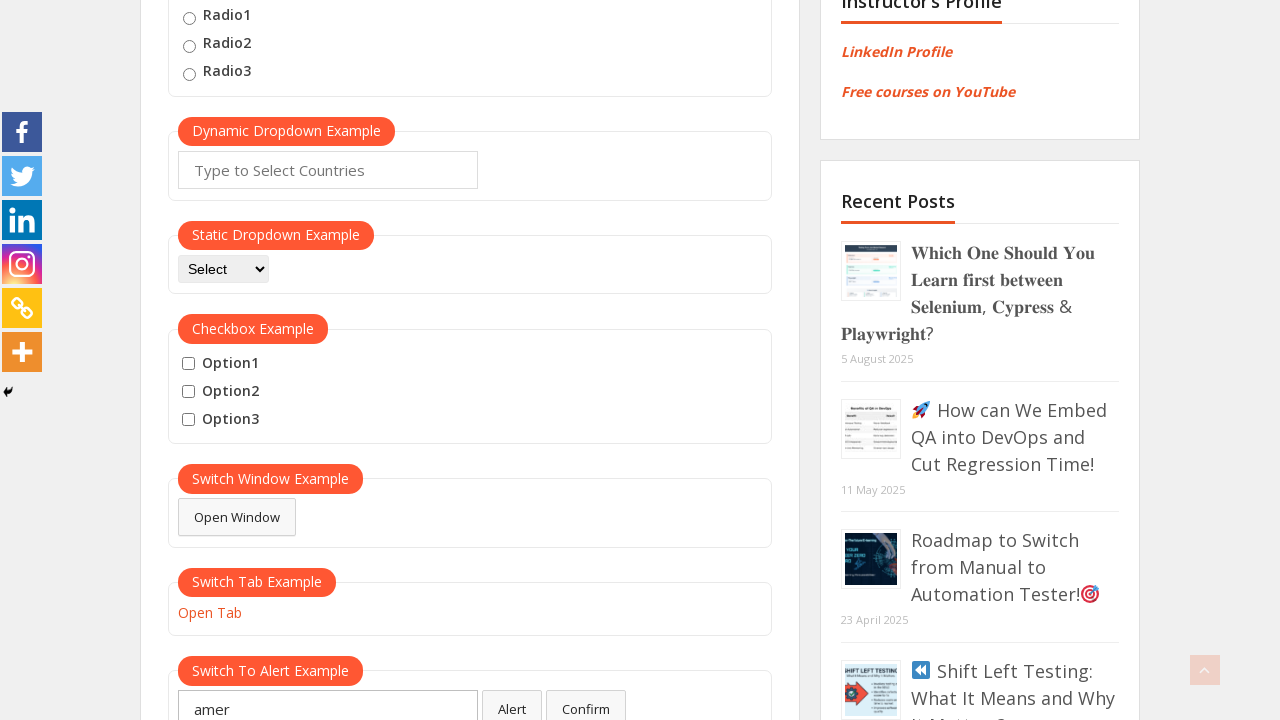

Set up dialog handler to accept alerts
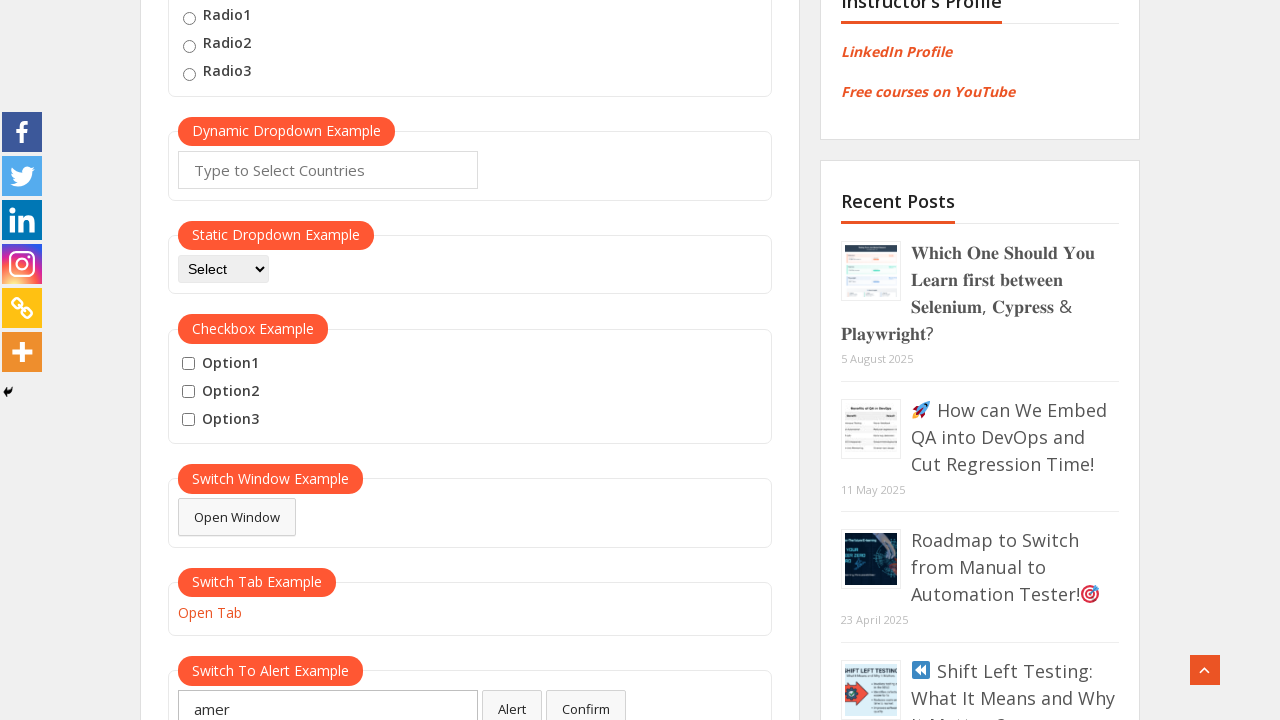

Clicked alert button and accepted the alert dialog at (512, 701) on #alertbtn
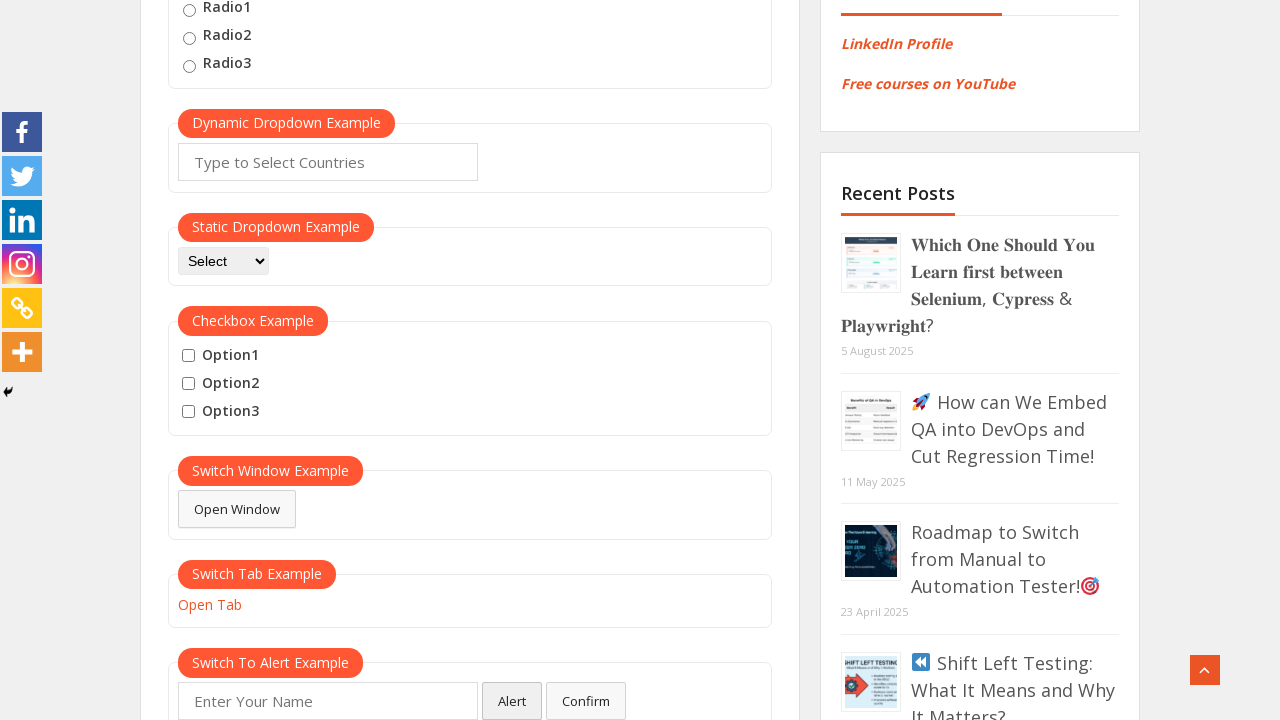

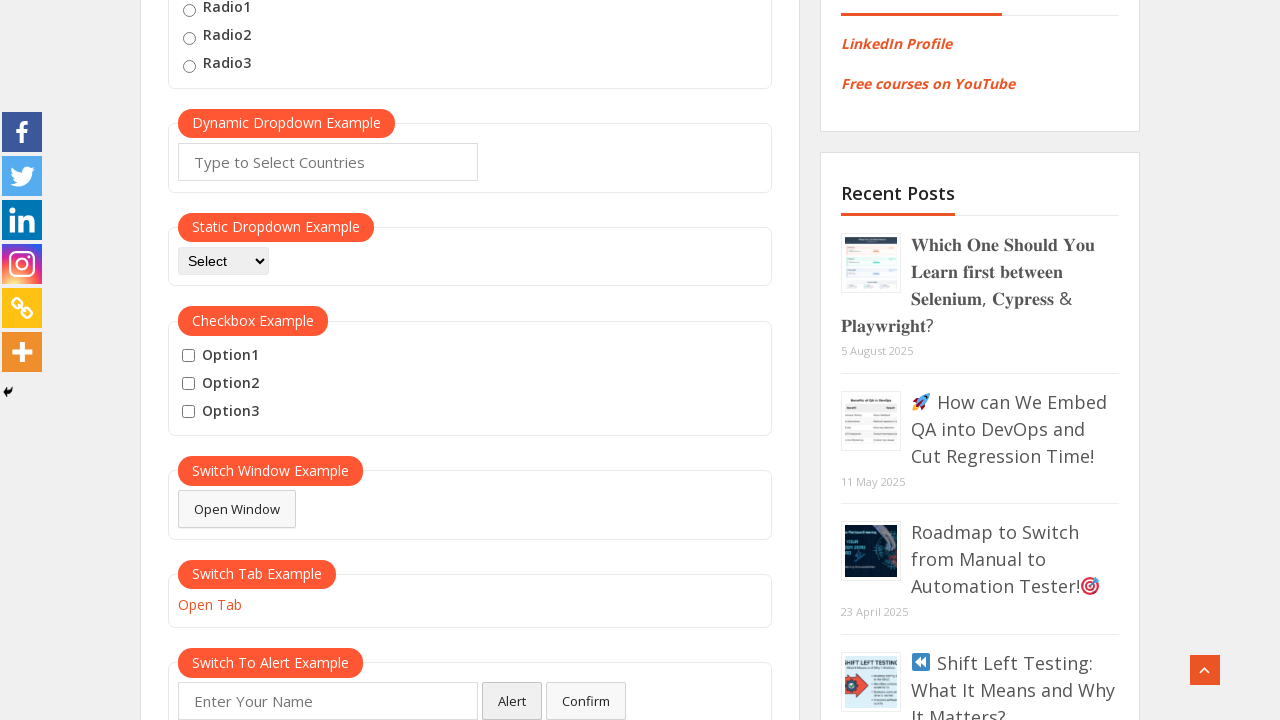